Tests JavaScript alert handling including simple alerts, confirm dialogs, and prompt dialogs

Starting URL: https://the-internet.herokuapp.com/javascript_alerts

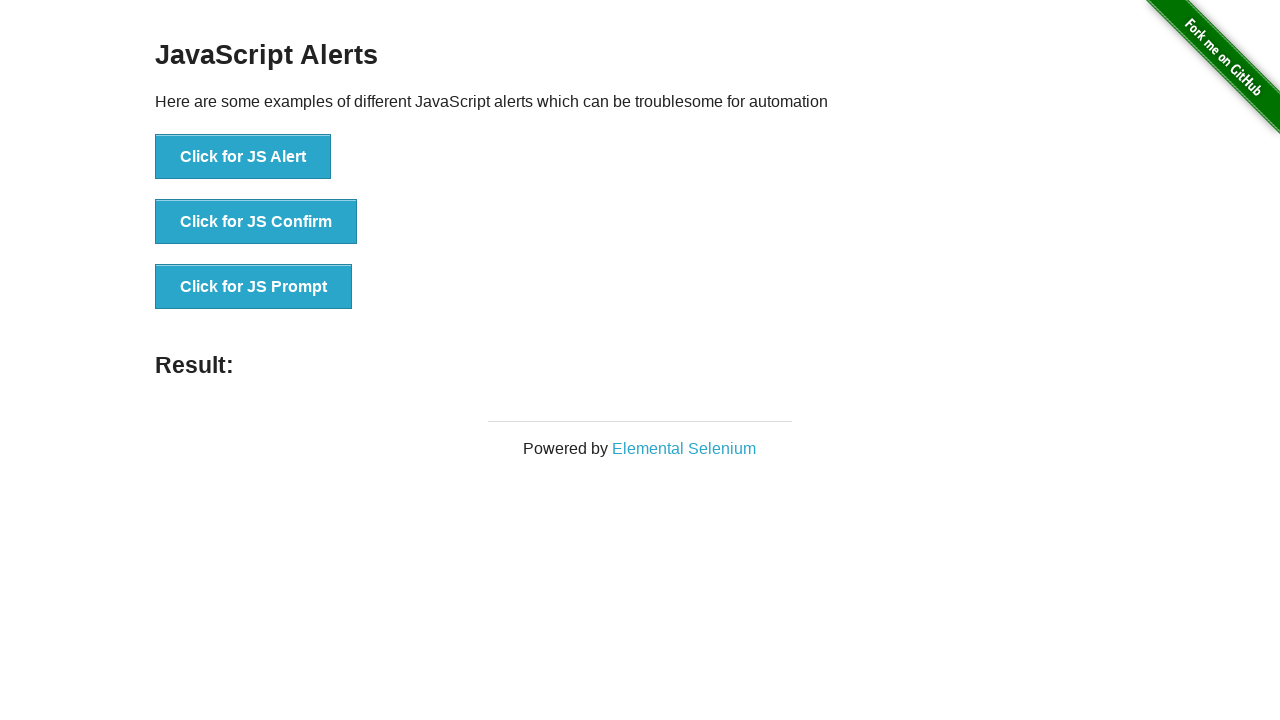

Clicked button to trigger JavaScript alert at (243, 157) on xpath=//button[@onclick='jsAlert()']
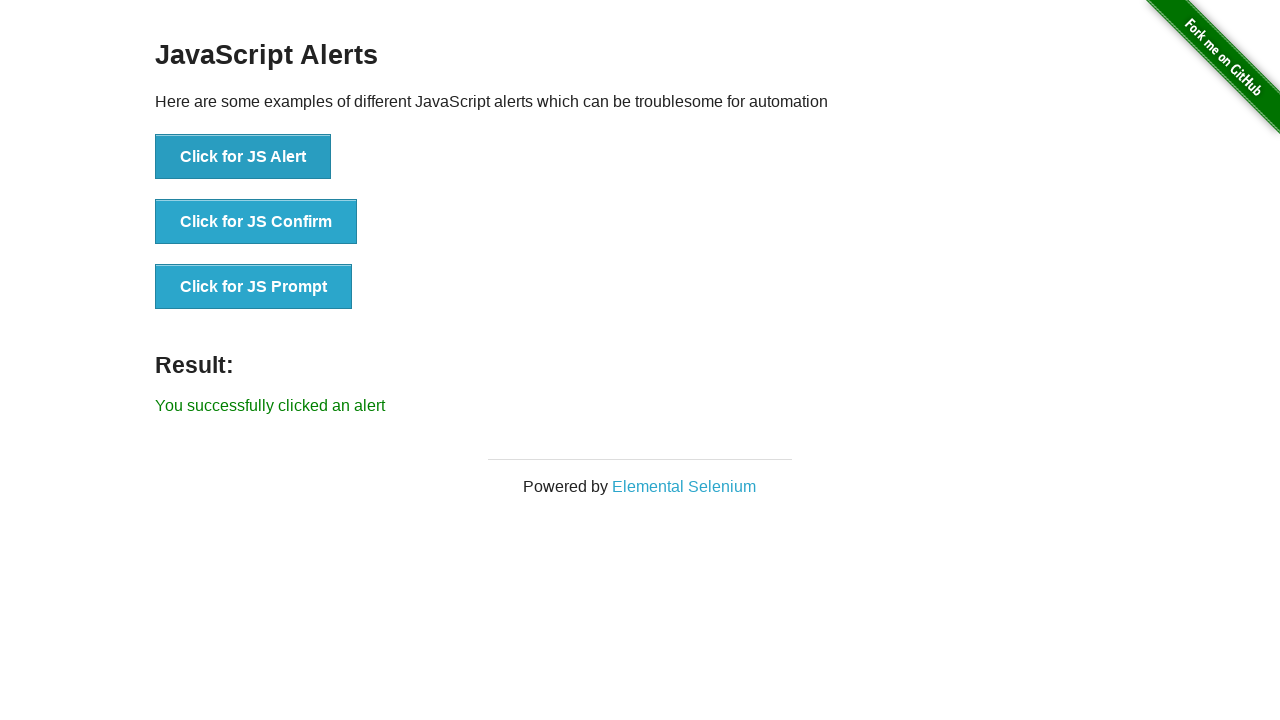

Set up dialog handler to accept alert
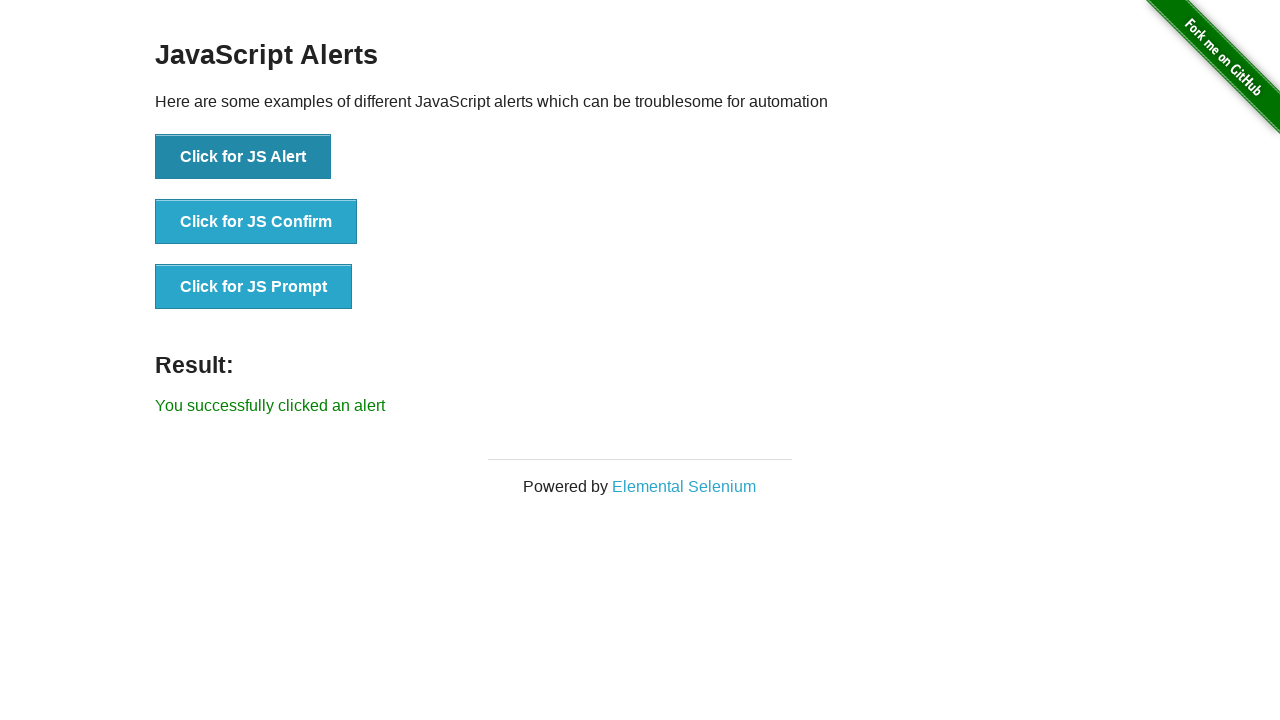

Clicked button to trigger JavaScript confirm dialog at (256, 222) on xpath=//button[@onclick='jsConfirm()']
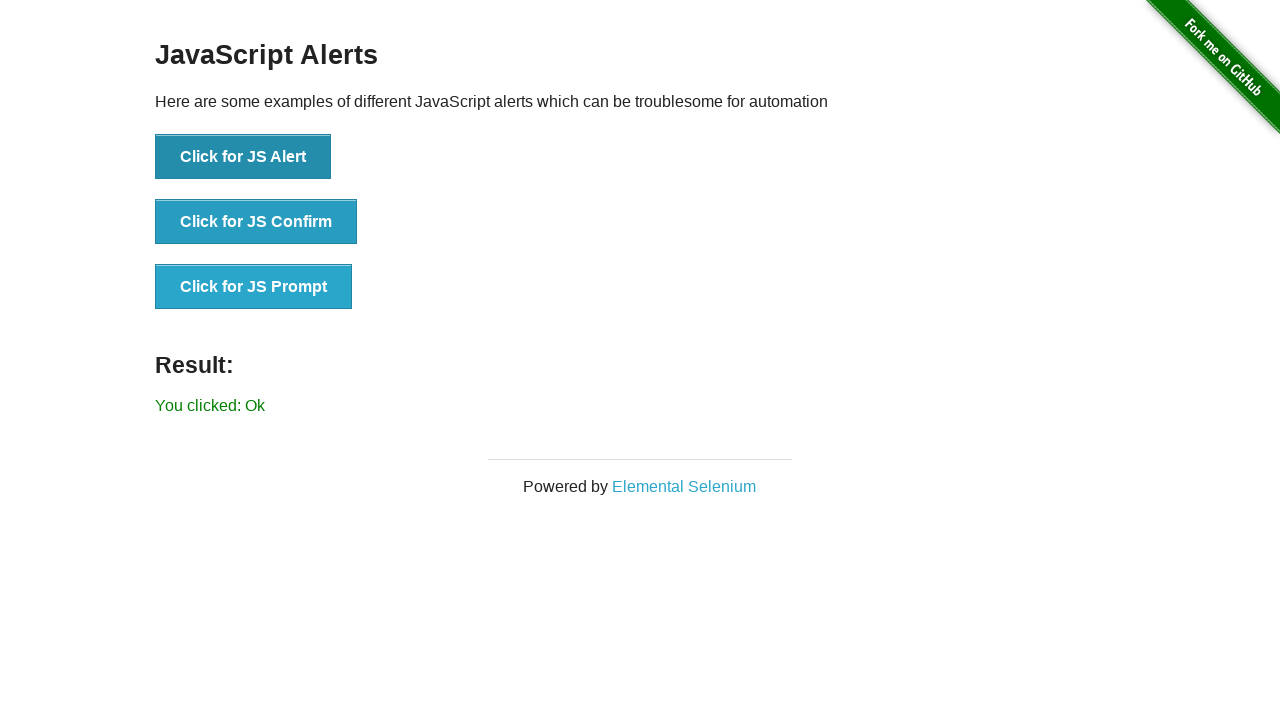

Set up dialog handler to dismiss confirm dialog
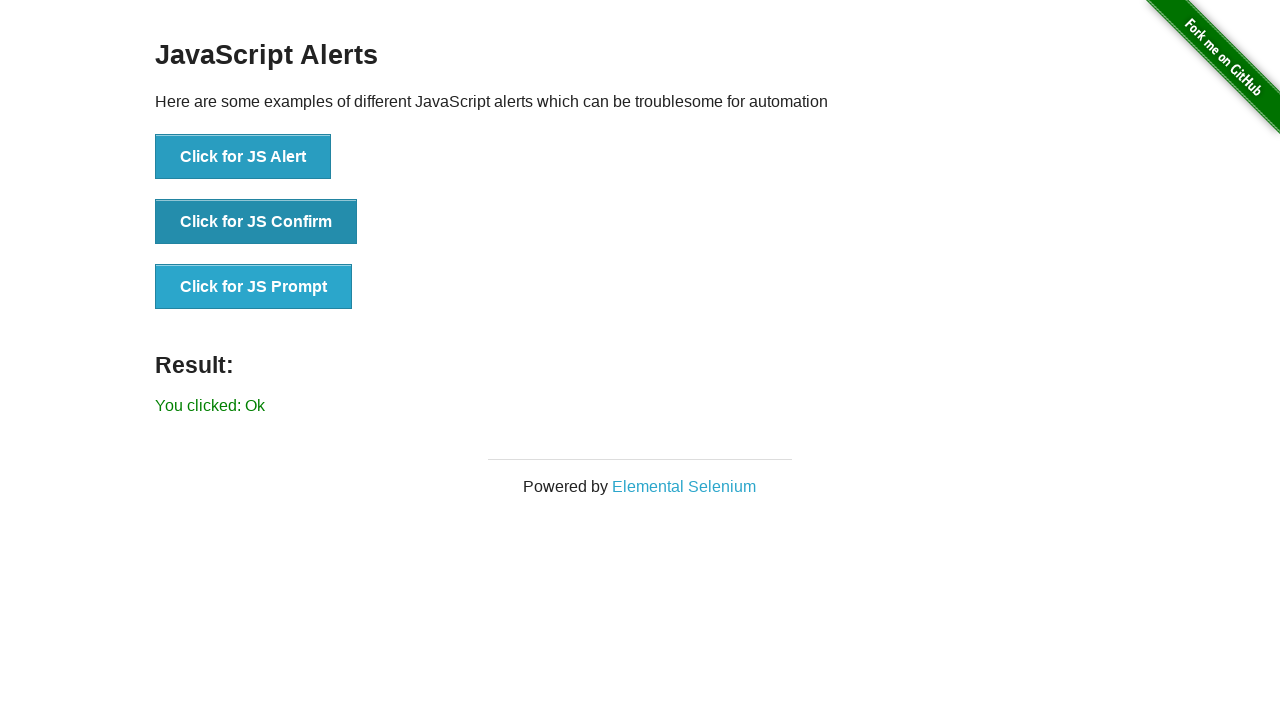

Located result text element
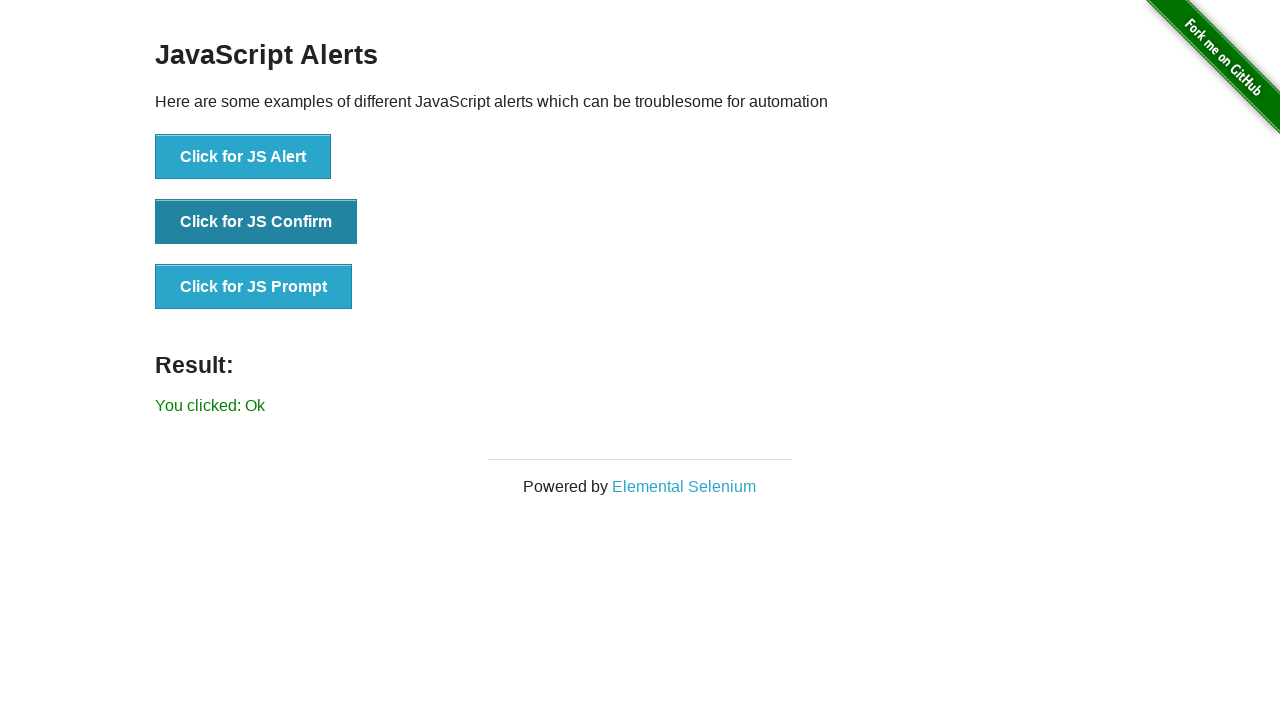

Result text element is now visible after dismissing confirm
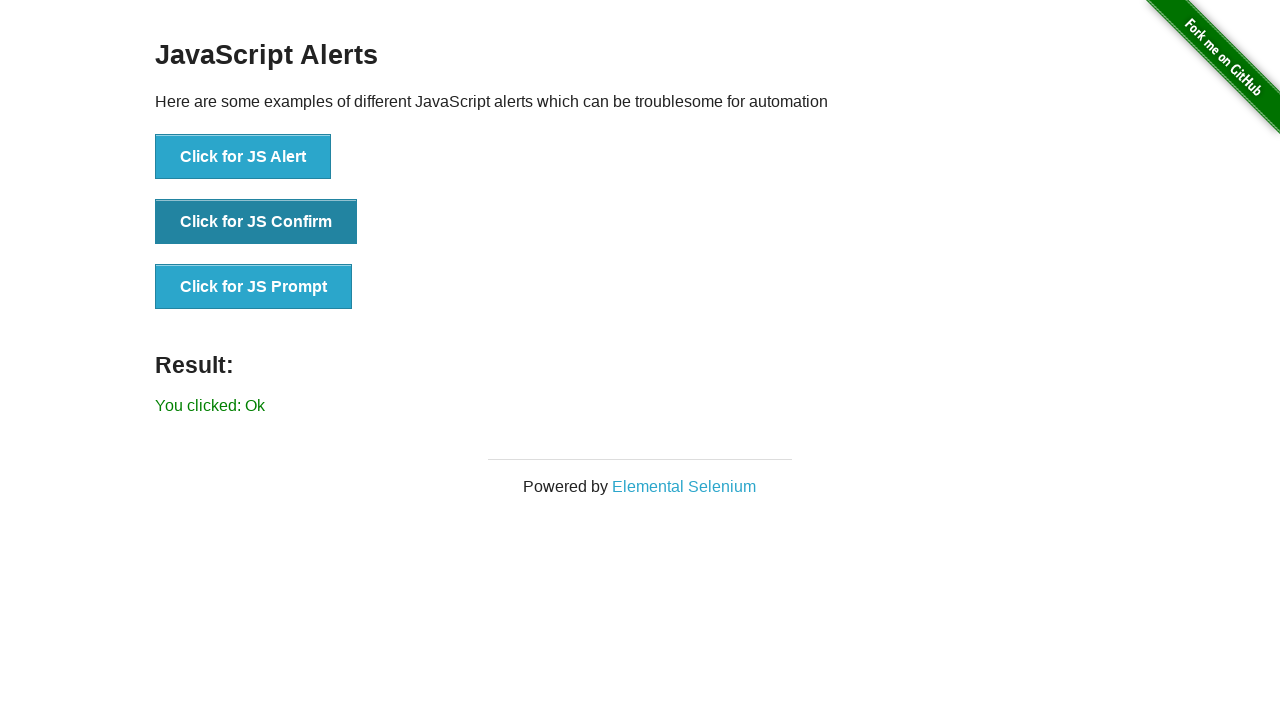

Set up dialog handler to accept prompt with text 'Santo'
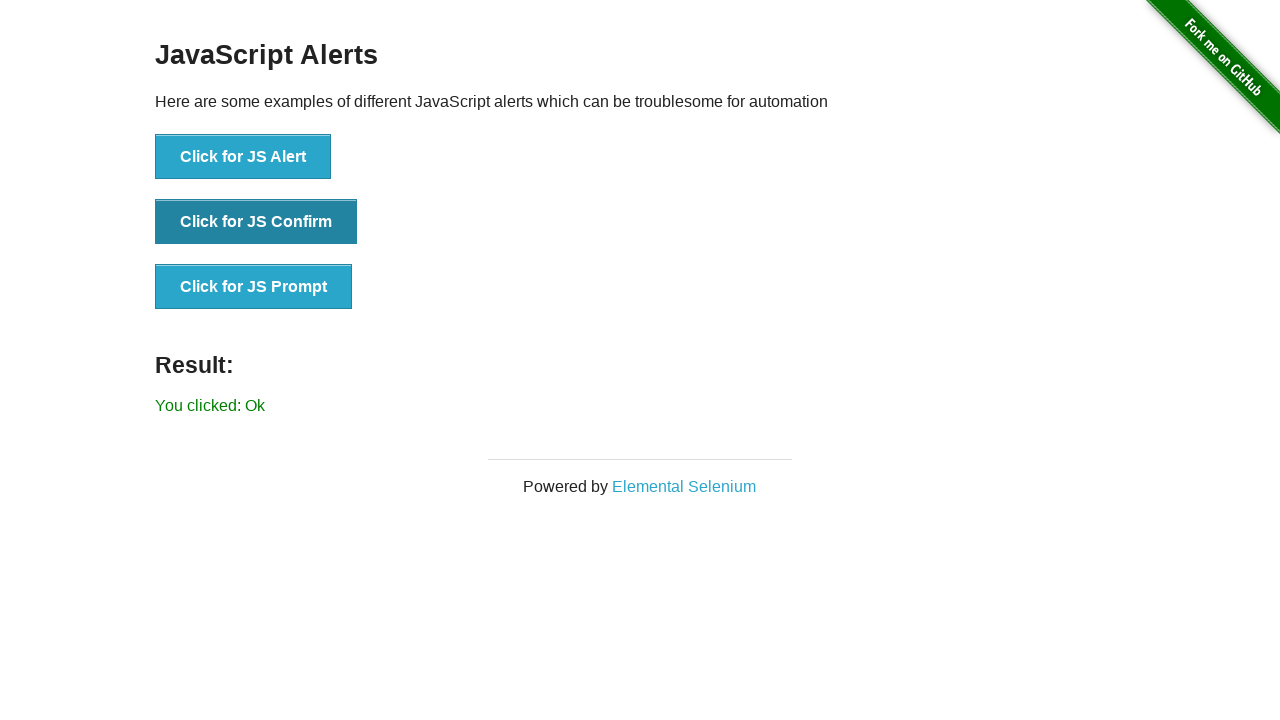

Clicked button to trigger JavaScript prompt dialog at (254, 287) on xpath=//button[@onclick='jsPrompt()']
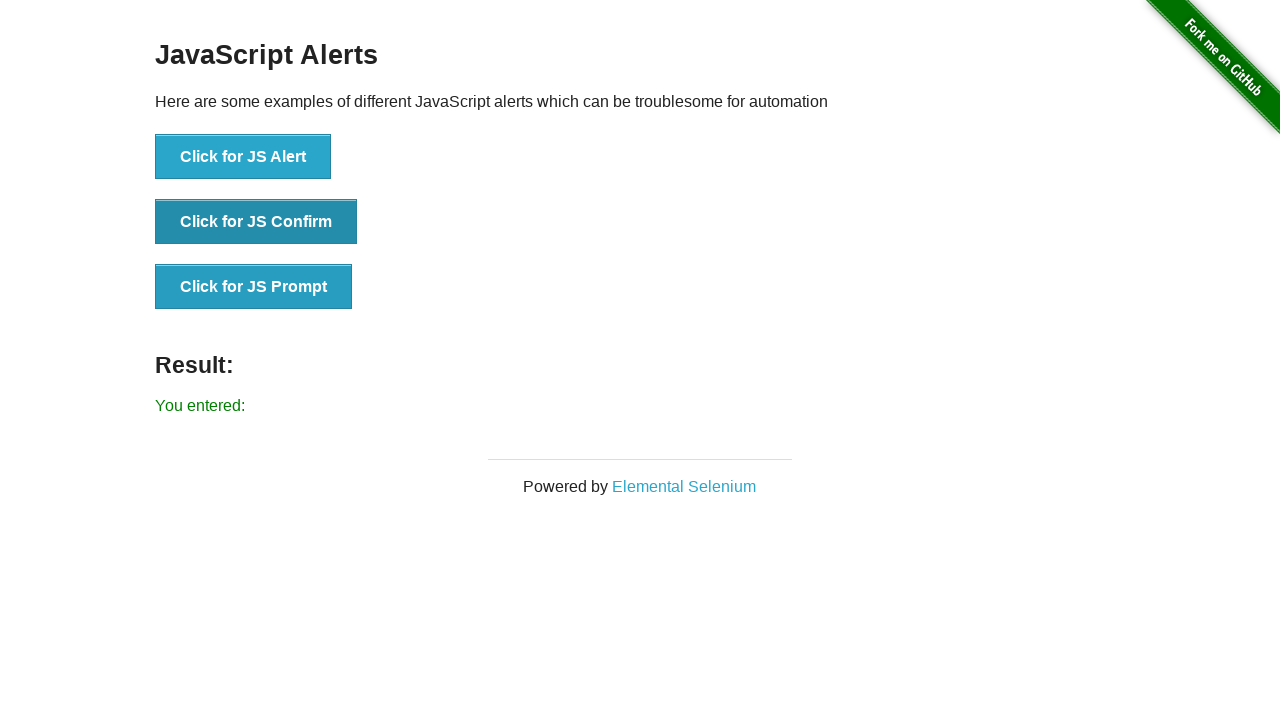

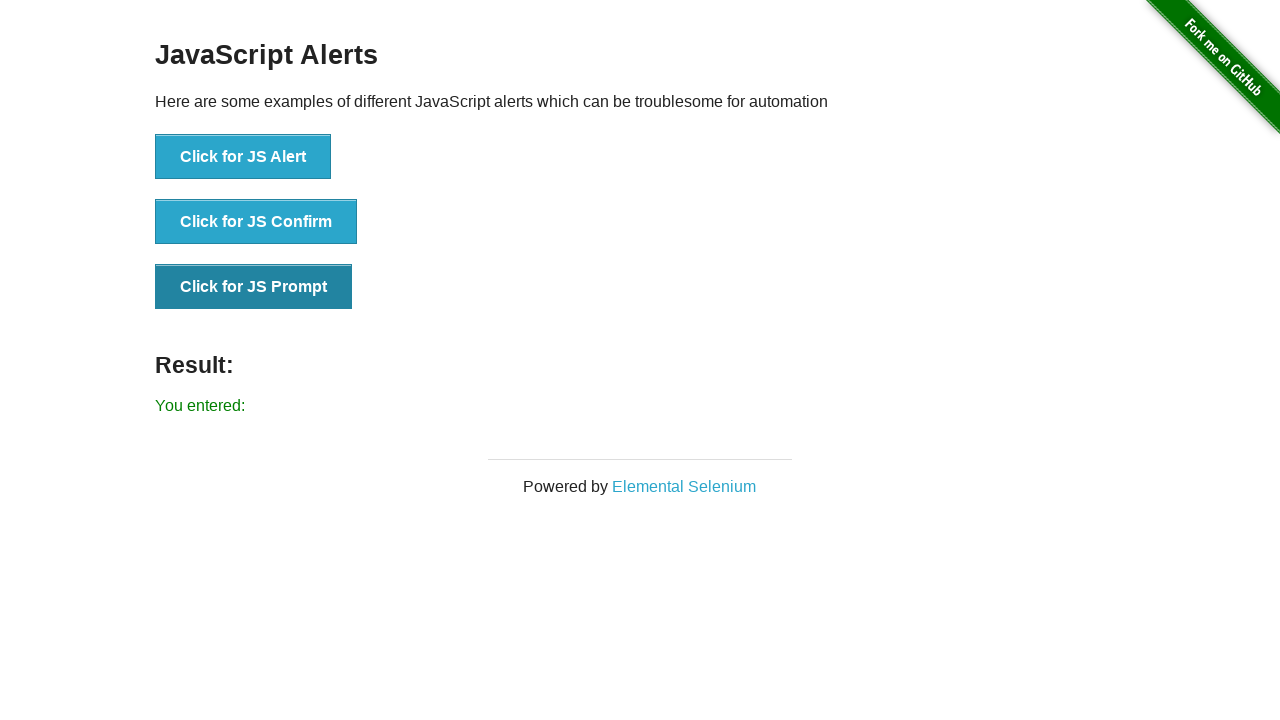